Practices various Selenium locator strategies (ID, name, class, CSS, XPath, link text) on a demo site by filling forms, clicking buttons, and navigating through a forgot password flow.

Starting URL: https://rahulshettyacademy.com/locatorspractice

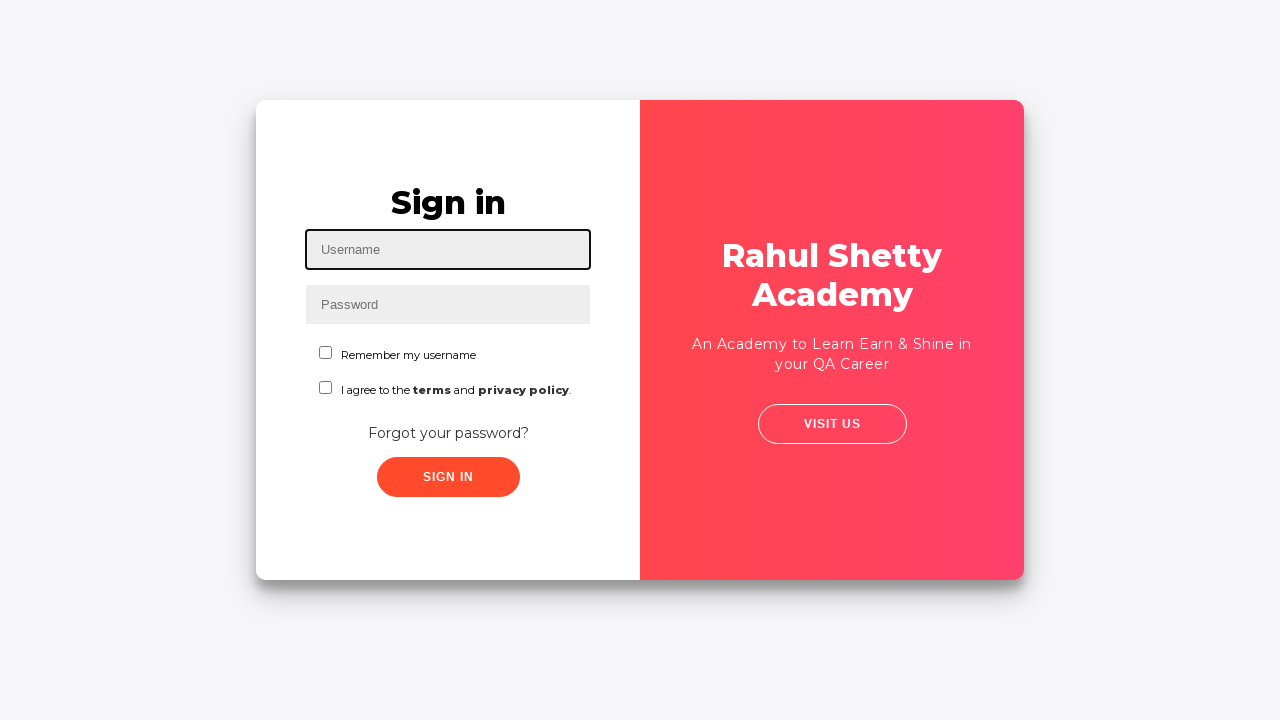

Filled username field with 'gloria' using ID locator on #inputUsername
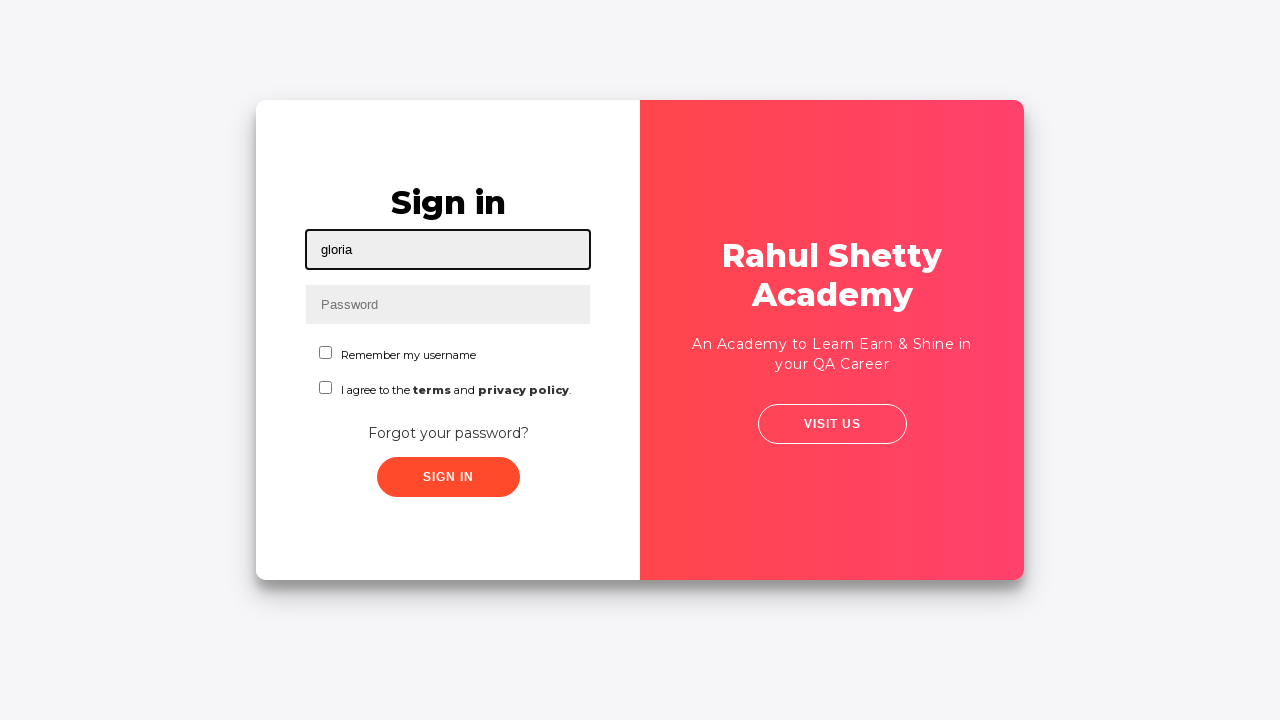

Filled password field with '12345' using name attribute locator on input[name='inputPassword']
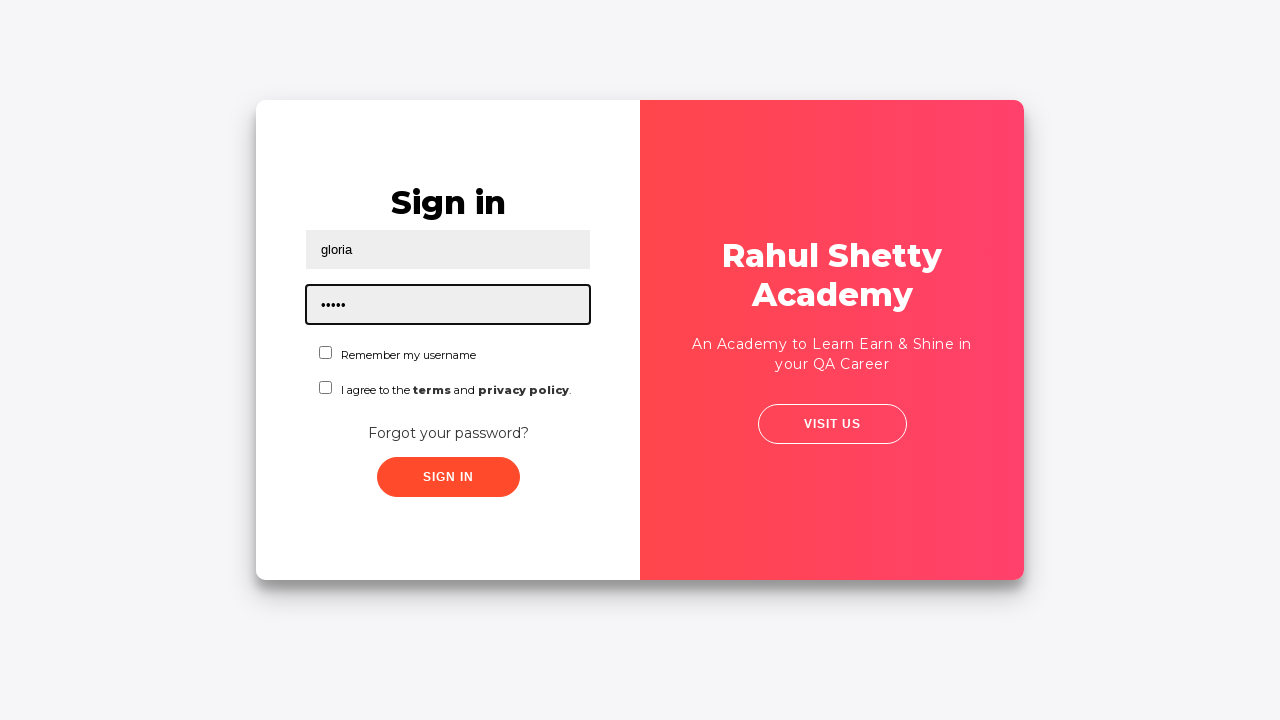

Clicked submit button using class locator at (448, 477) on .submit
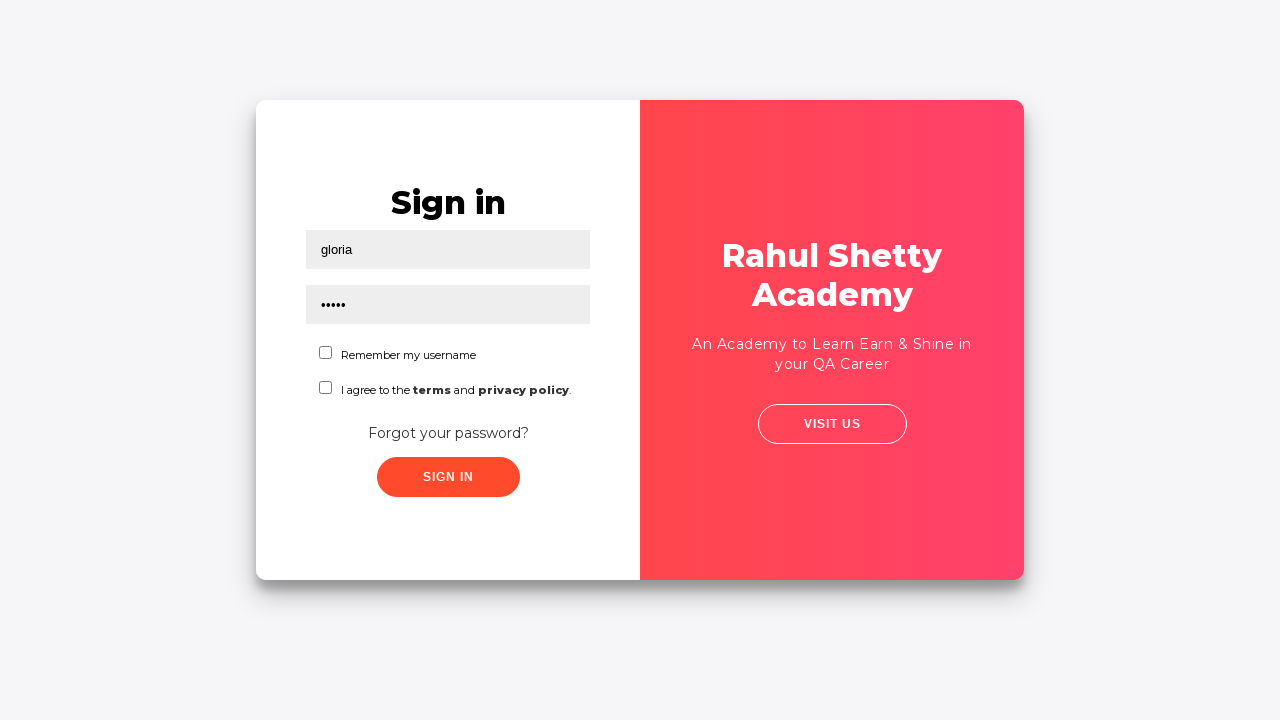

Error message appeared after invalid login attempt
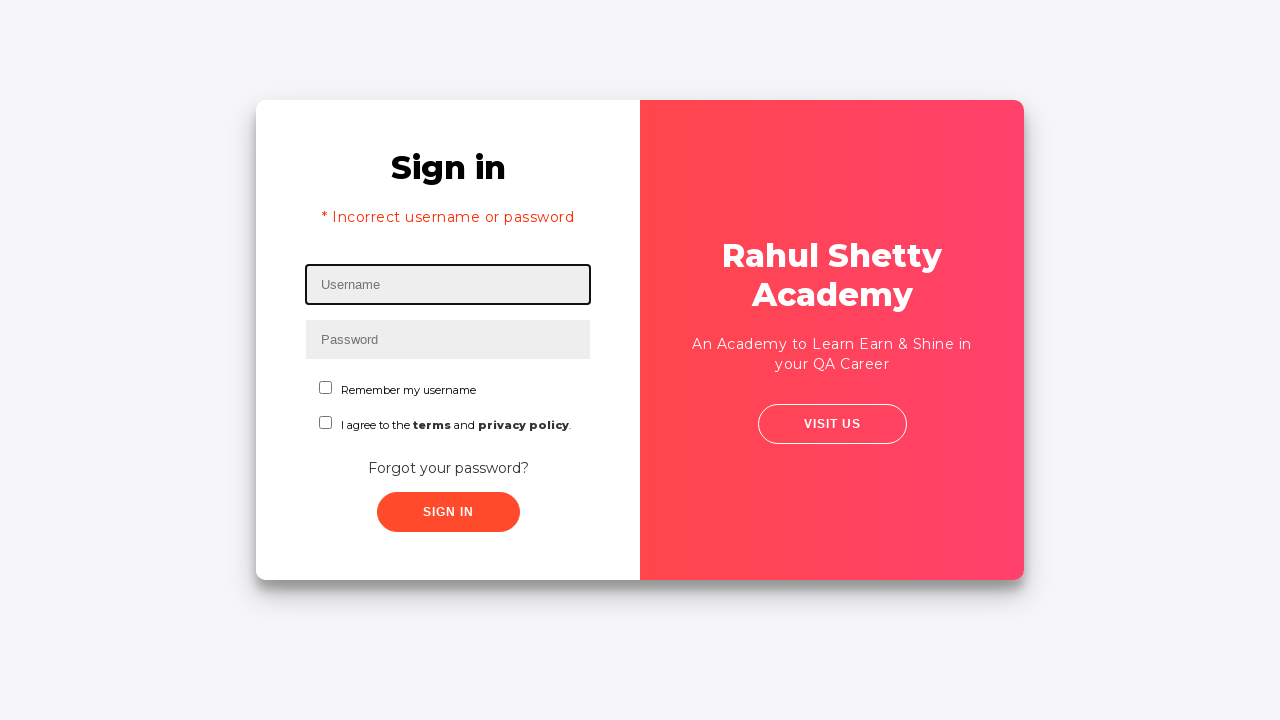

Clicked 'Forgot your password?' link using text locator at (448, 468) on text=Forgot your password?
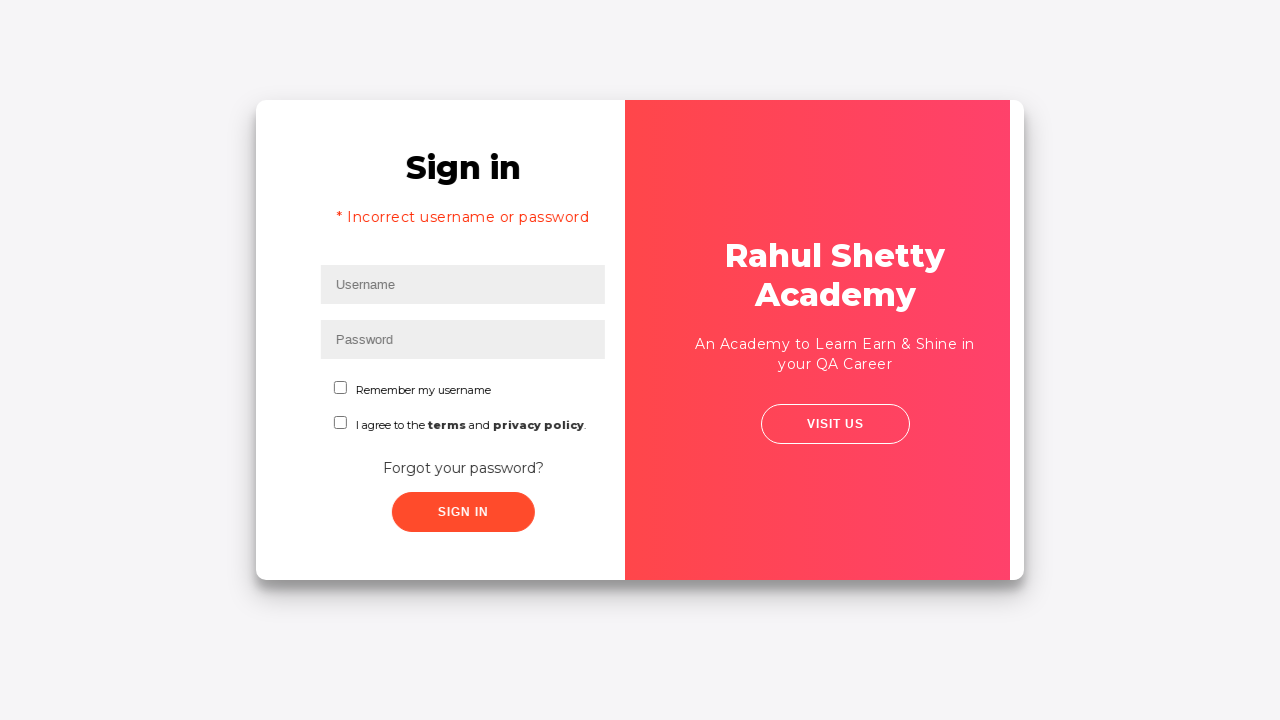

Waited for forgot password form to load
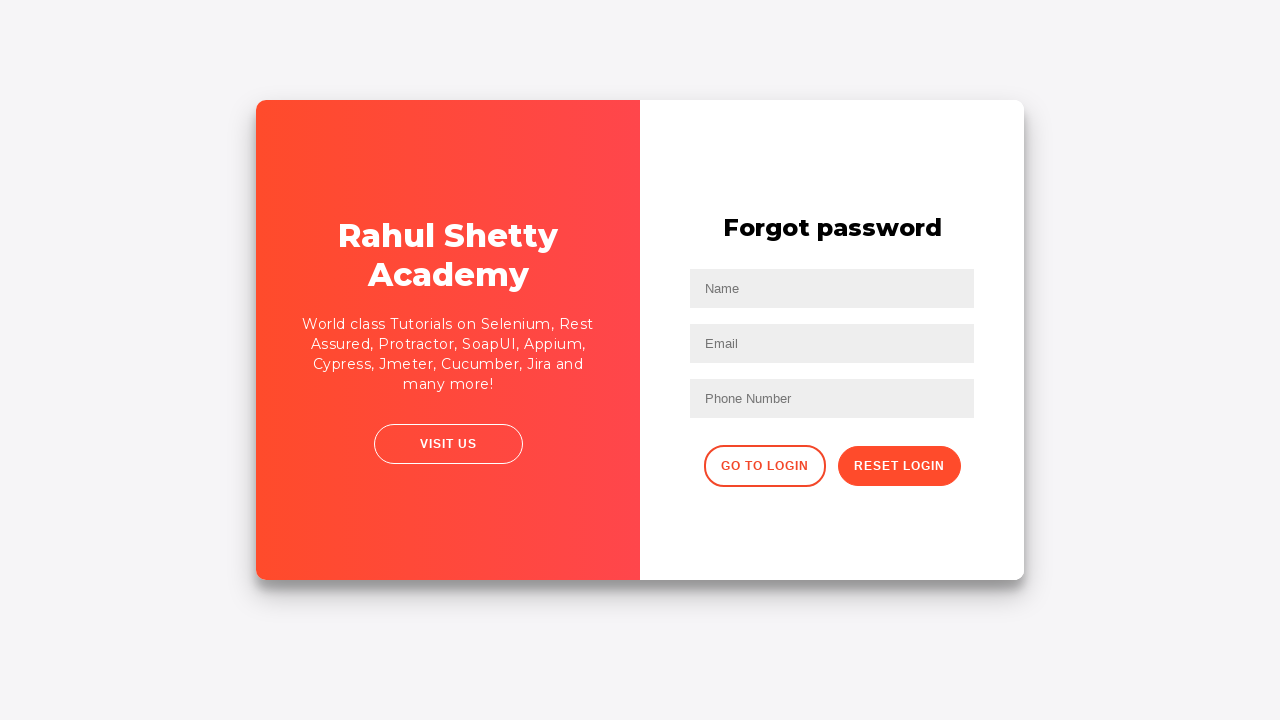

Filled name field with 'rahul' using placeholder attribute locator on input[placeholder='Name']
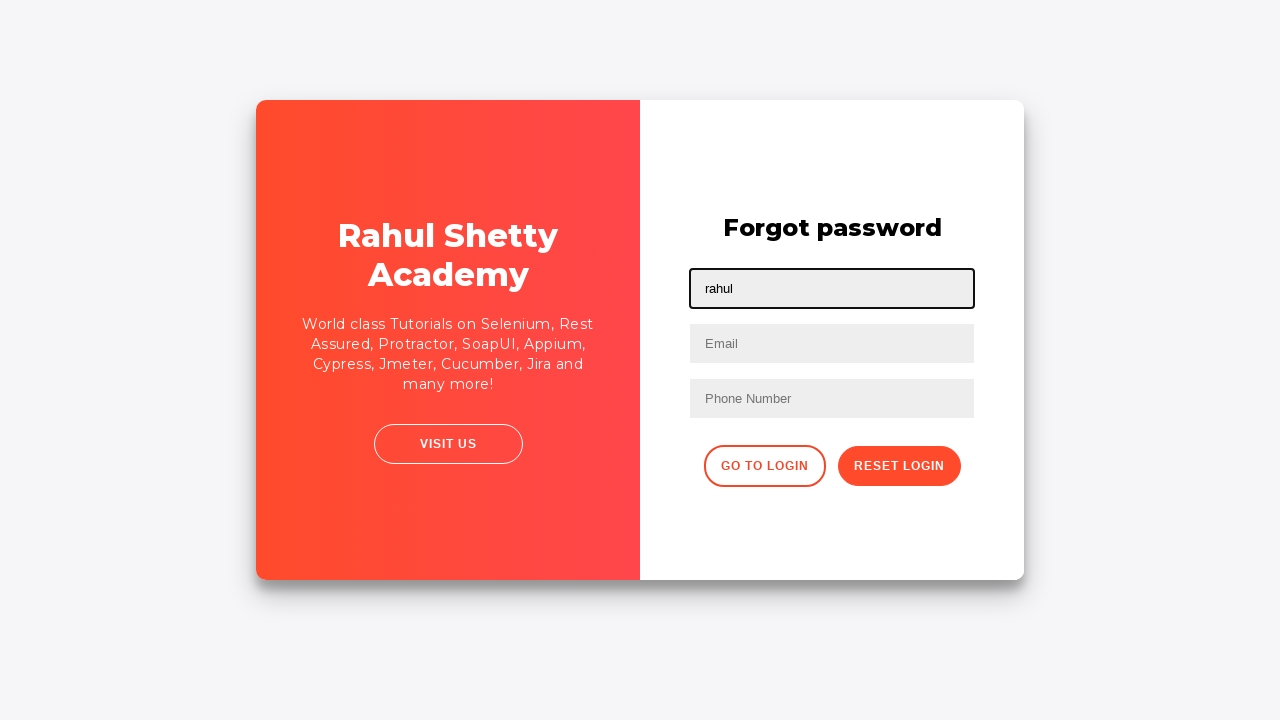

Filled email field with 'gloria@email.com' using placeholder attribute locator on input[placeholder='Email']
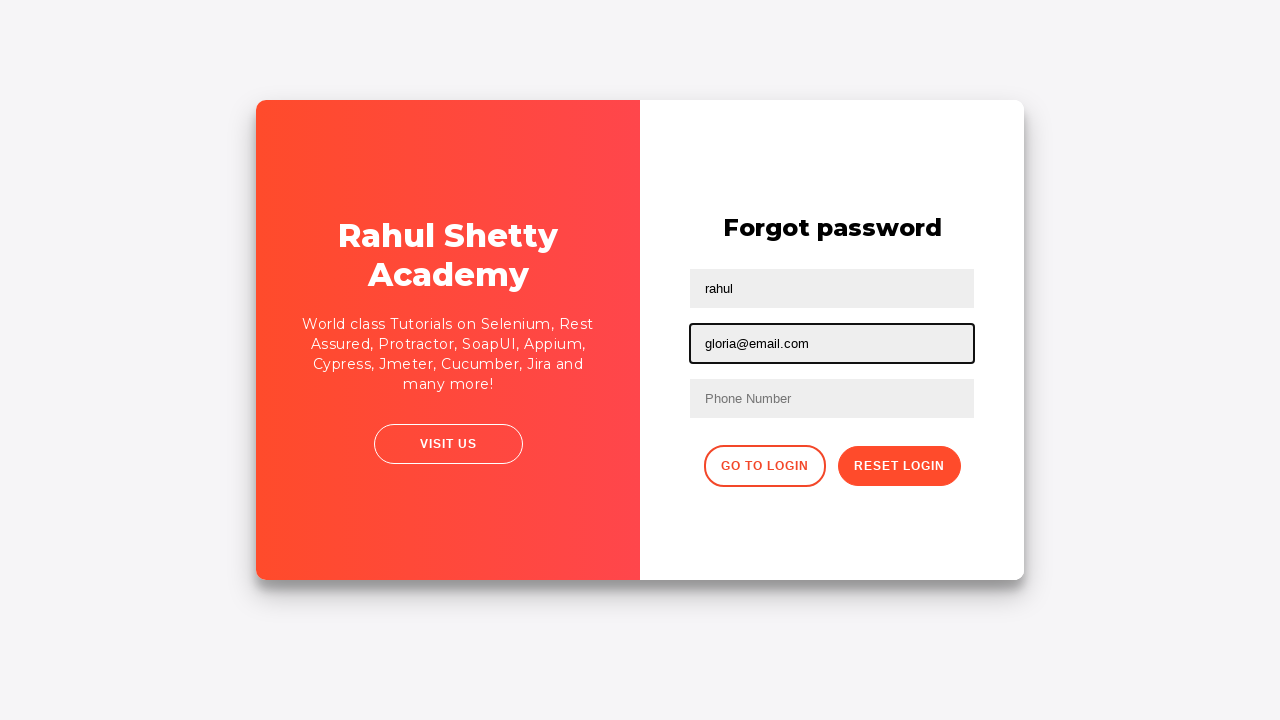

Filled phone number field with '0812345678900' using nth-child CSS selector on form input:nth-child(3)
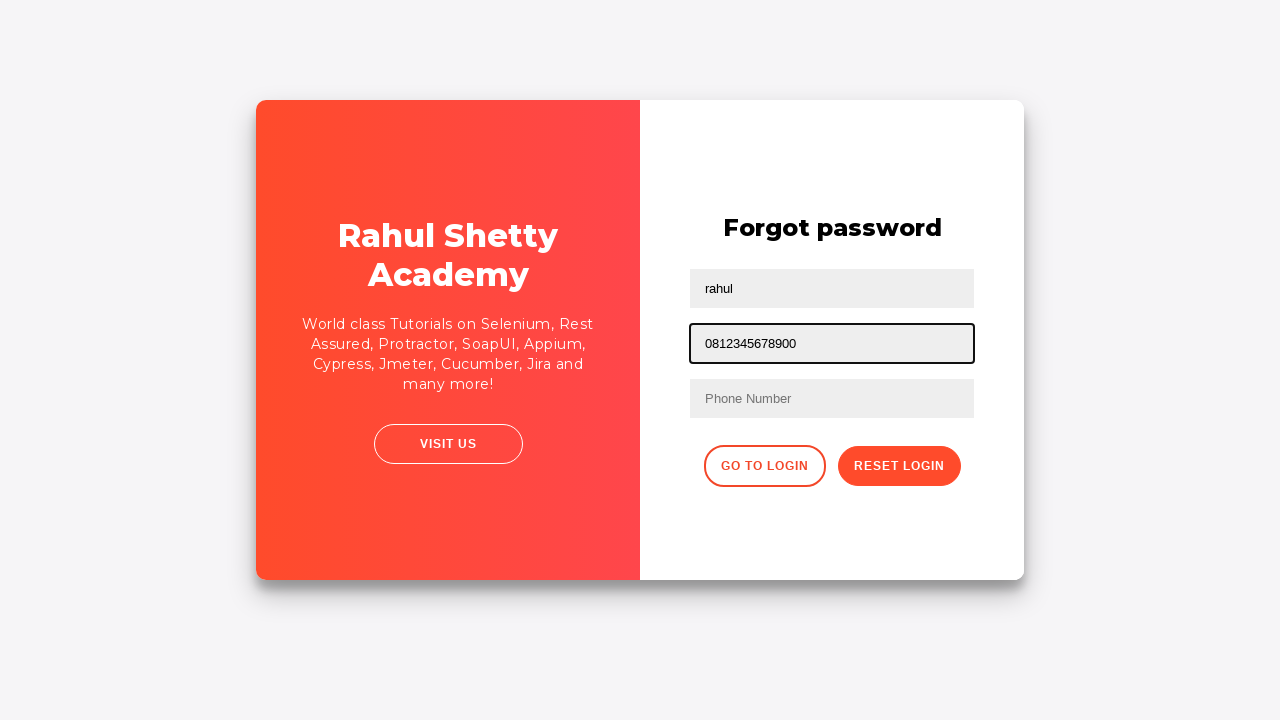

Clicked reset password button using class locator at (899, 466) on .reset-pwd-btn
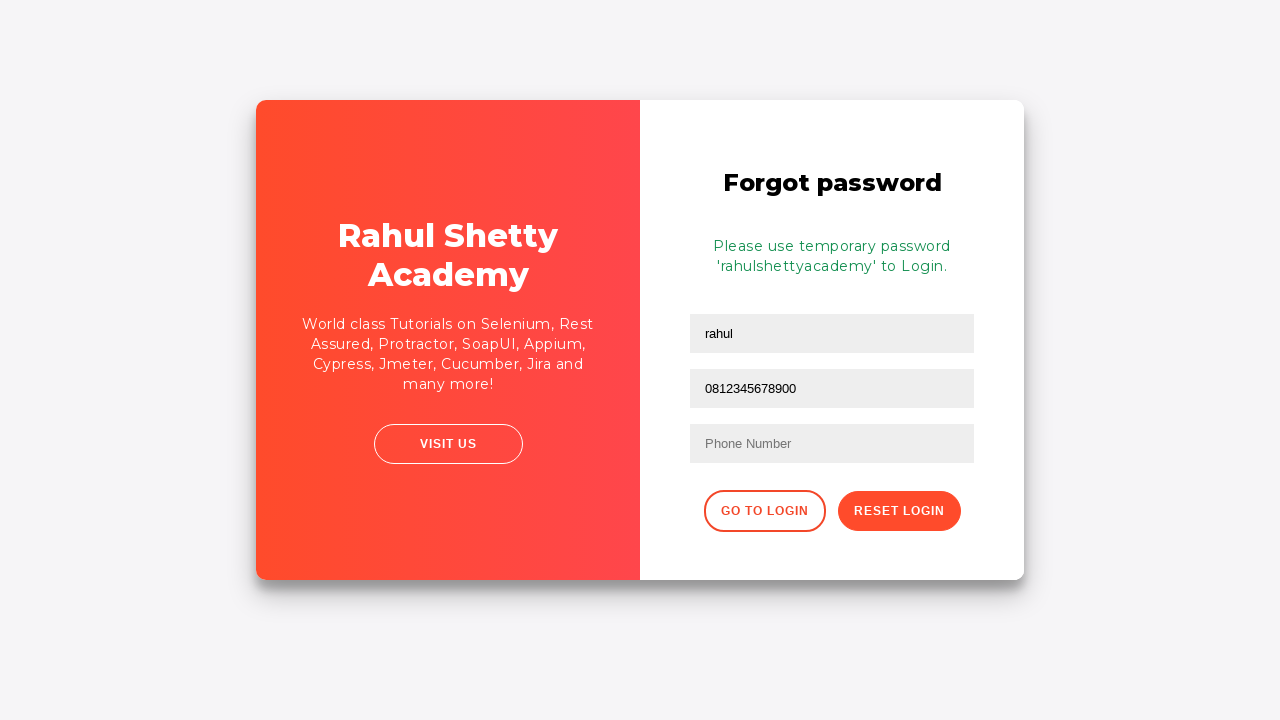

Info message appeared after password reset request
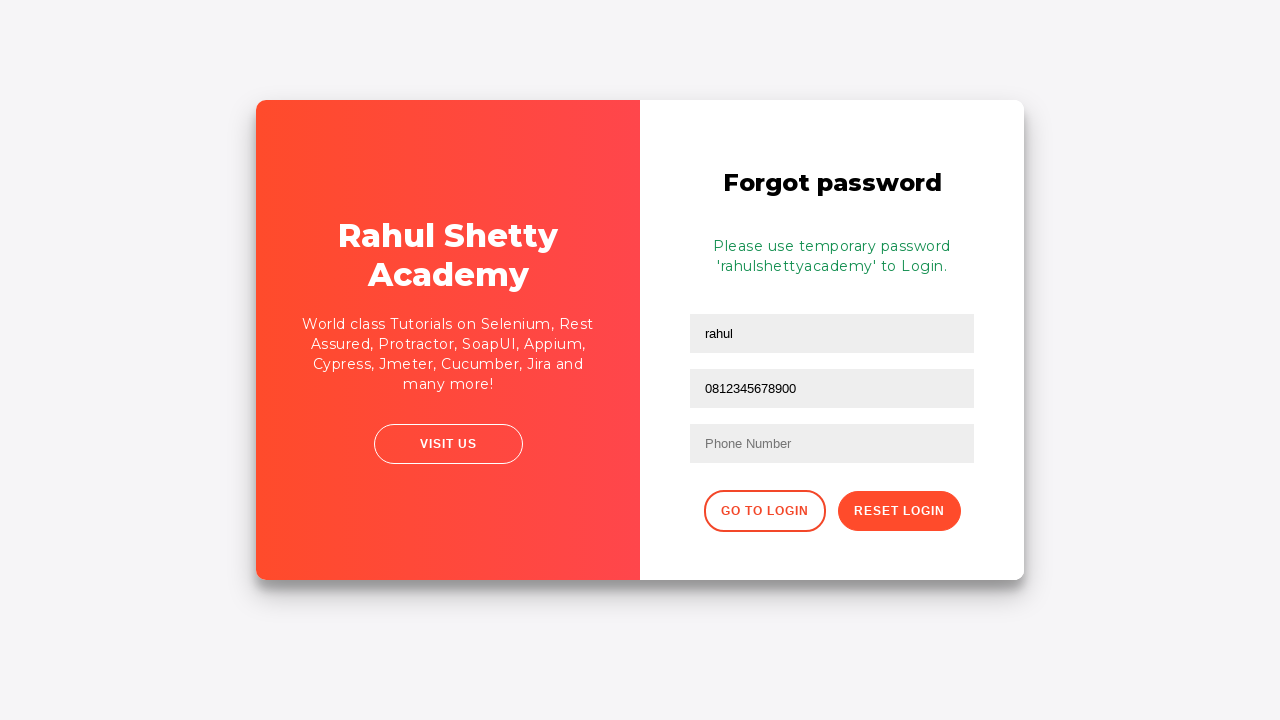

Clicked 'Go to Login' button using class locator at (764, 511) on .go-to-login-btn
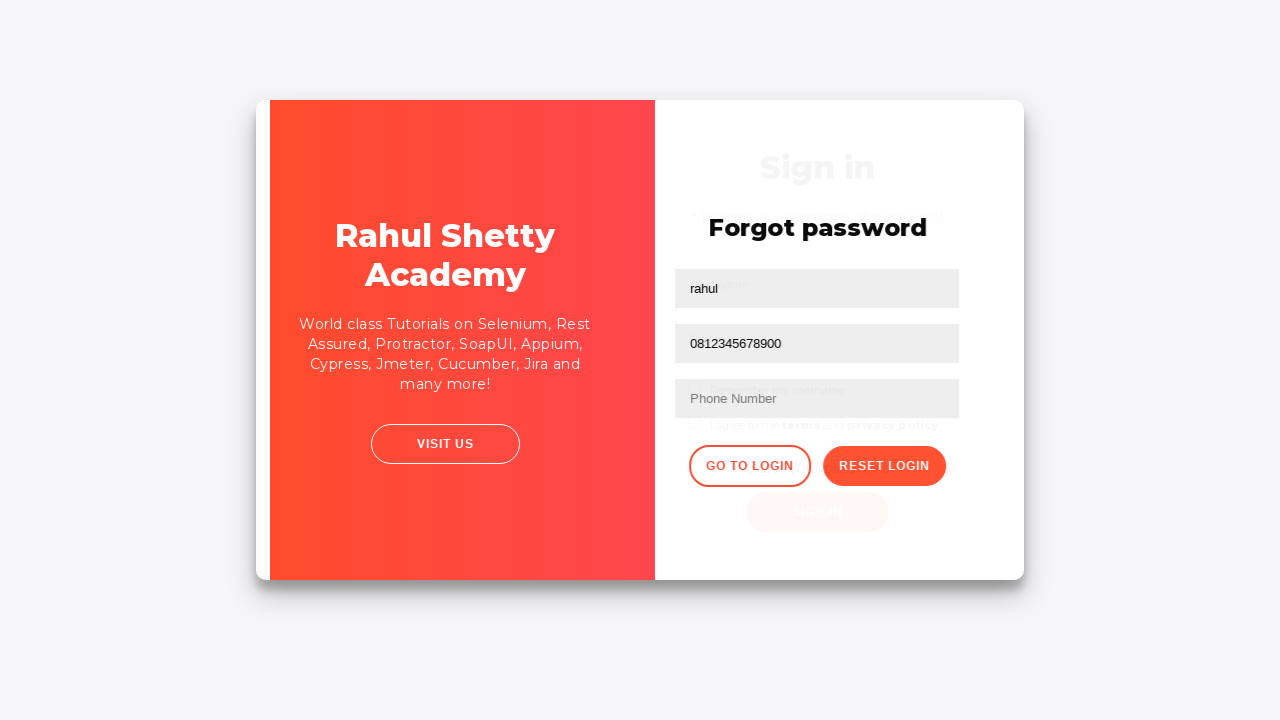

Waited for login form to reappear
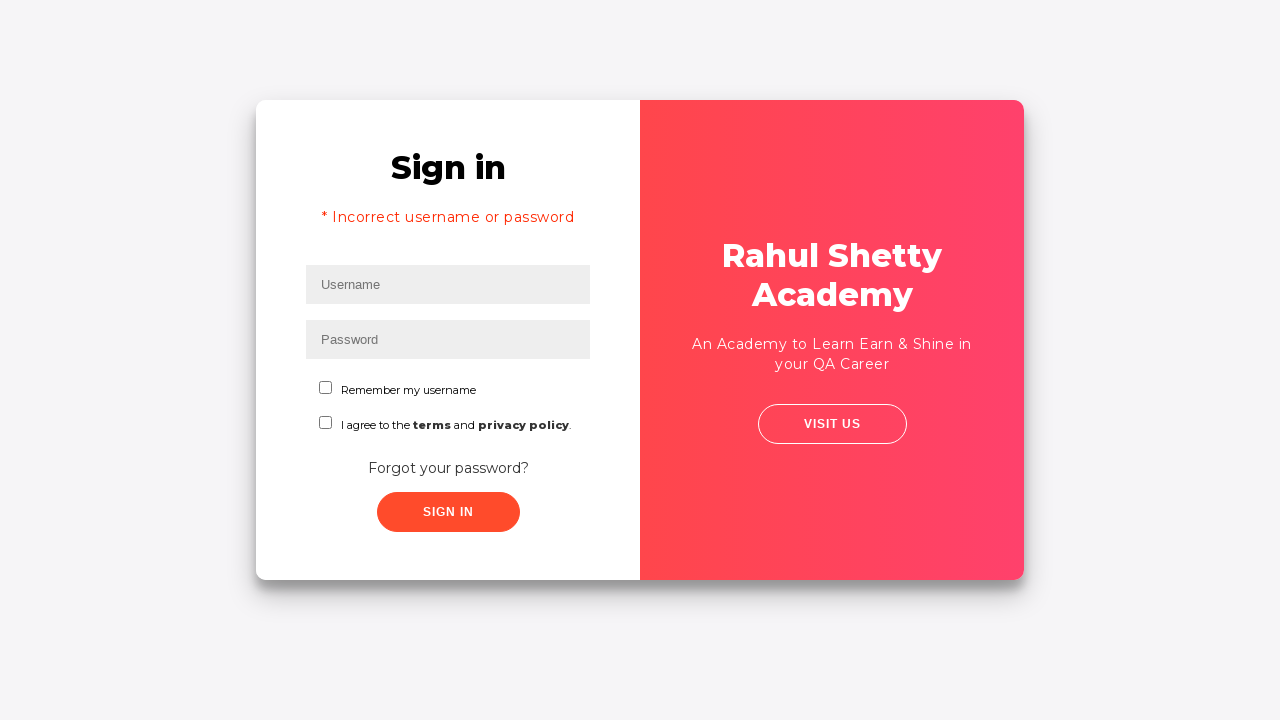

Filled username field with 'rahul' using ID locator on #inputUsername
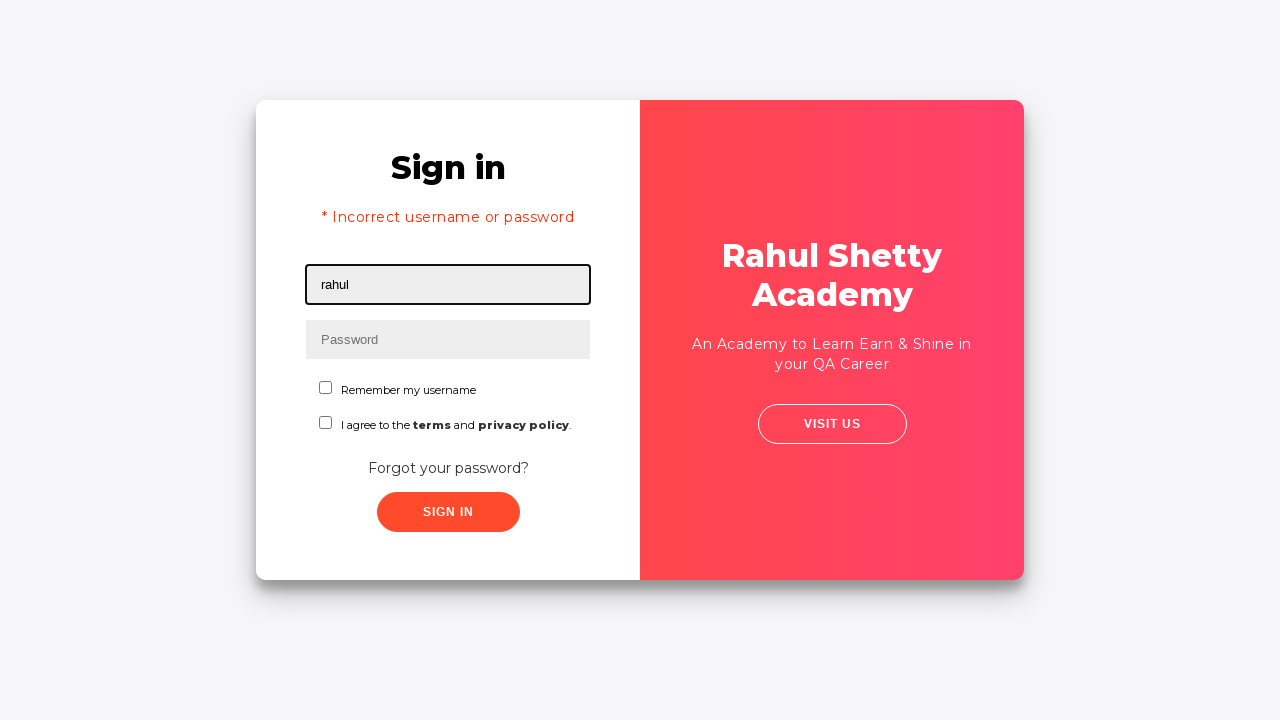

Filled password field with 'rahulshettyacademy' using partial attribute match locator on input[type*='pass']
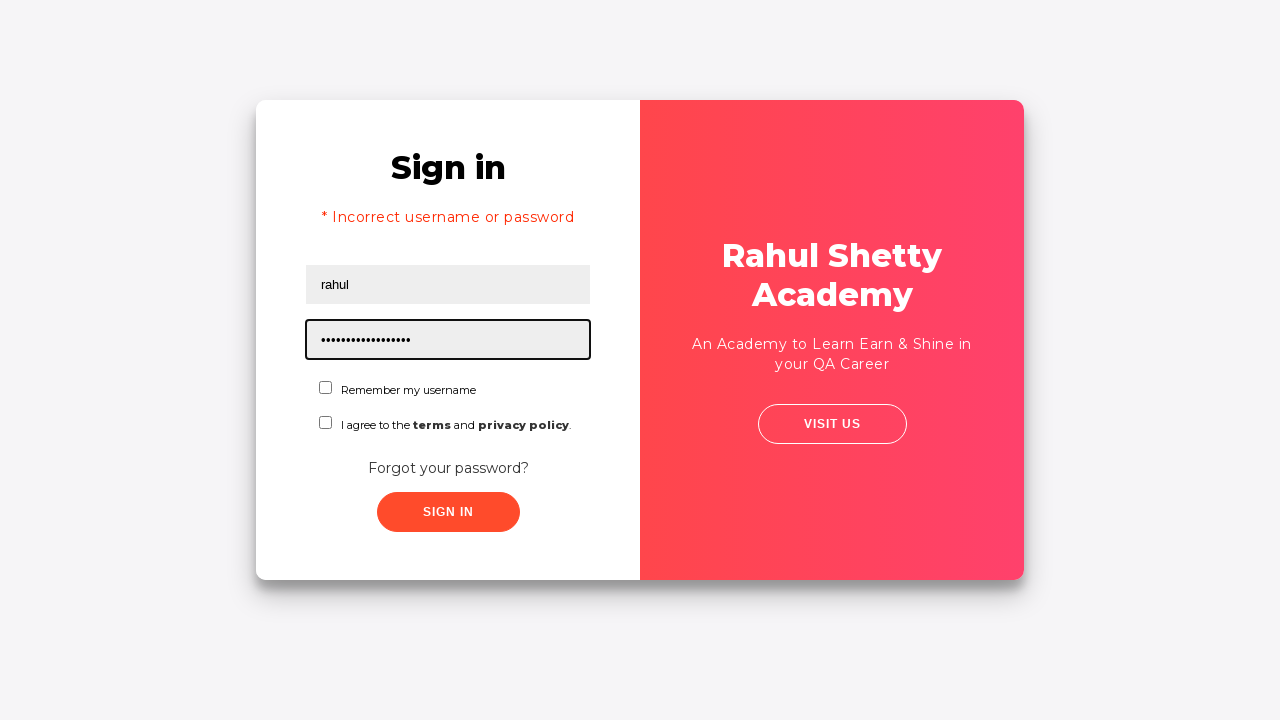

Clicked checkbox using ID locator at (326, 388) on #chkboxOne
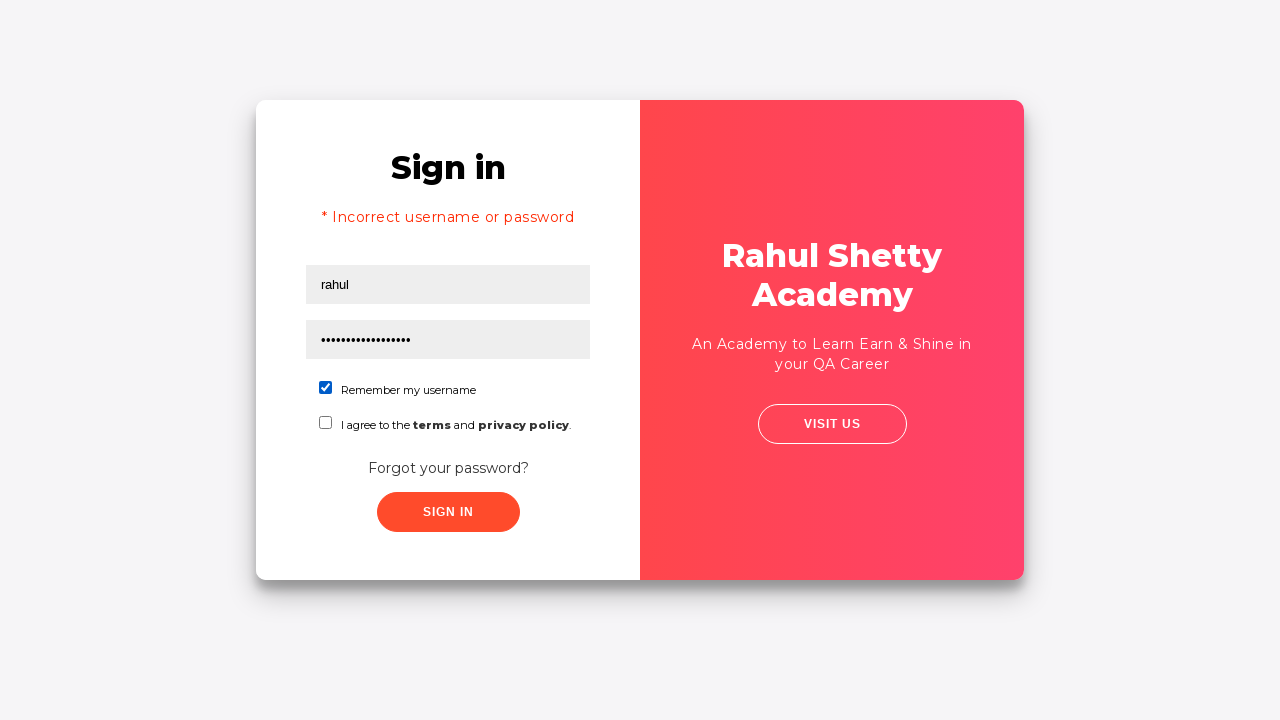

Clicked submit button using partial class attribute match locator at (448, 512) on button[class*='submit']
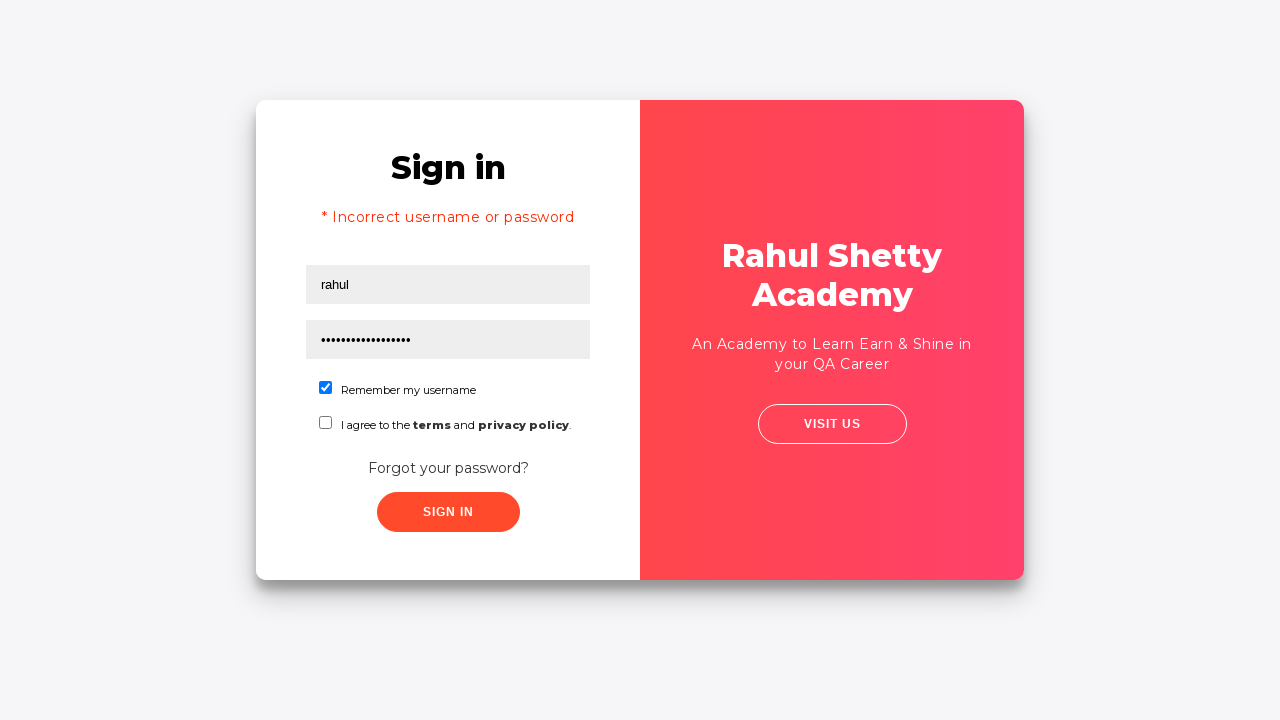

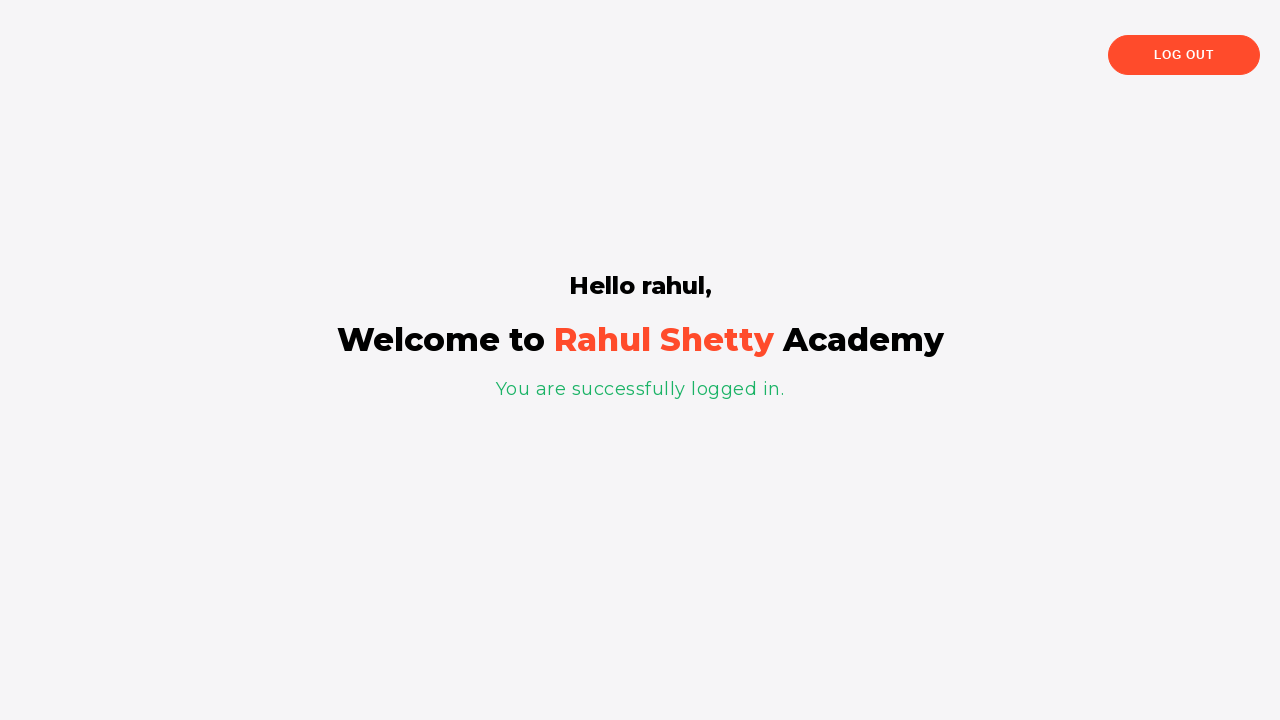